Tests the search functionality on a web shop by searching for "for" keyword and verifying the search results display the expected book titles

Starting URL: https://danube-webshop.herokuapp.com/

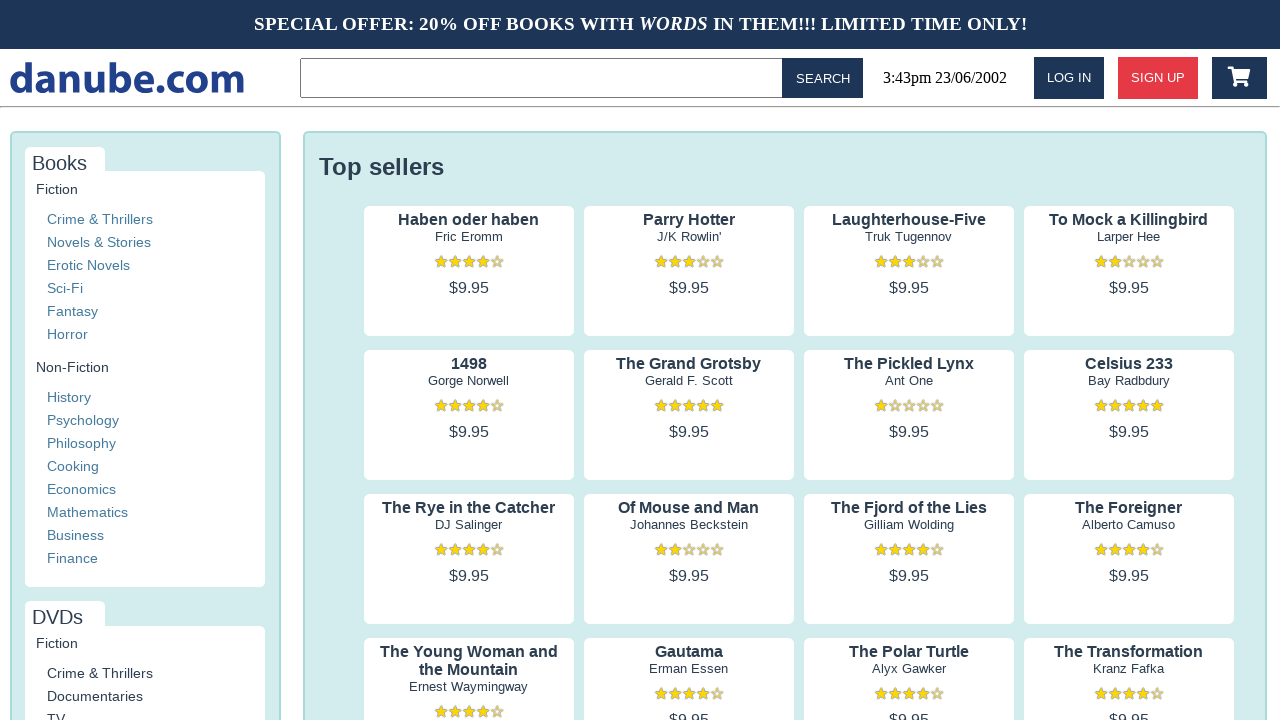

Clicked search input field in topbar at (545, 78) on .topbar > input
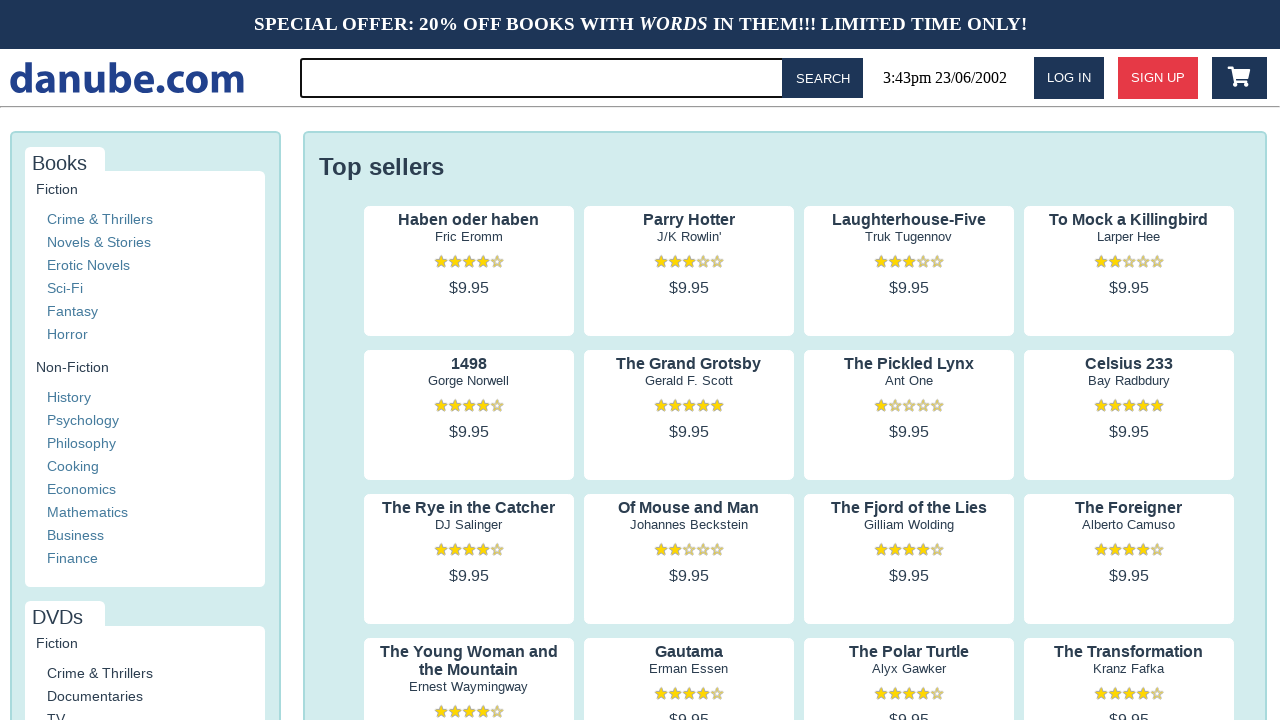

Filled search field with keyword 'for' on .topbar > input
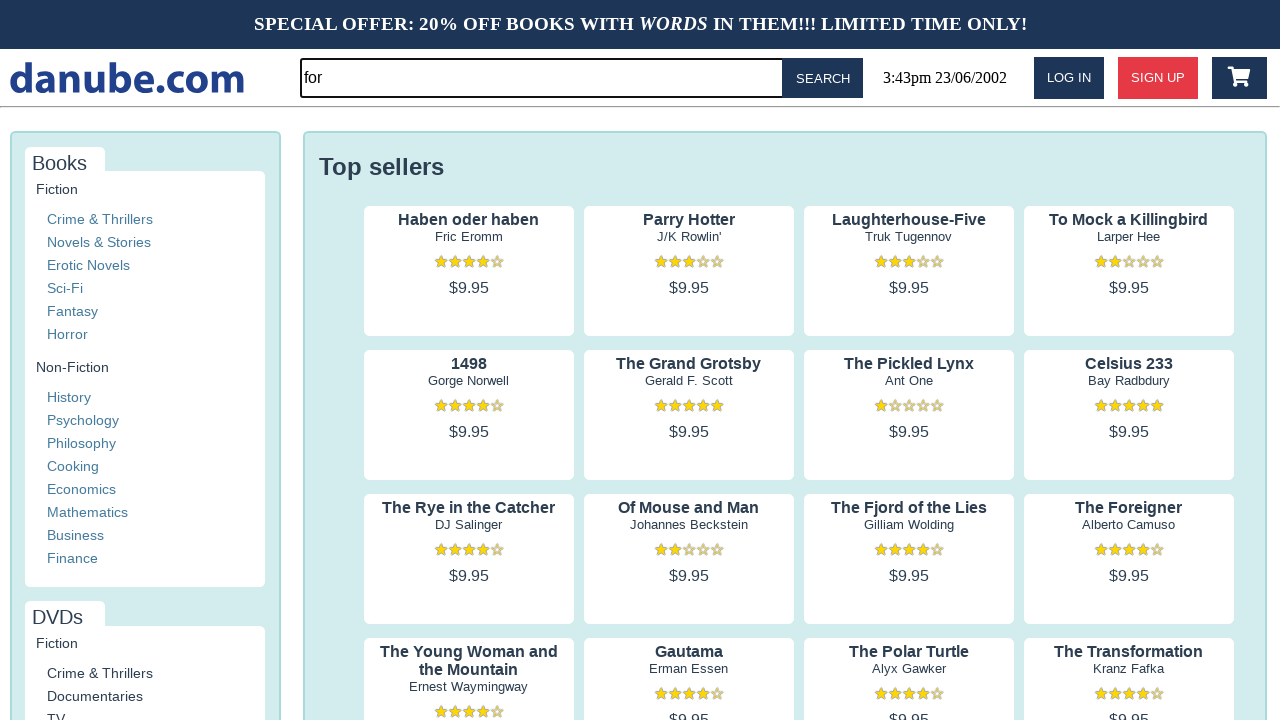

Clicked search button to execute search at (823, 78) on #button-search
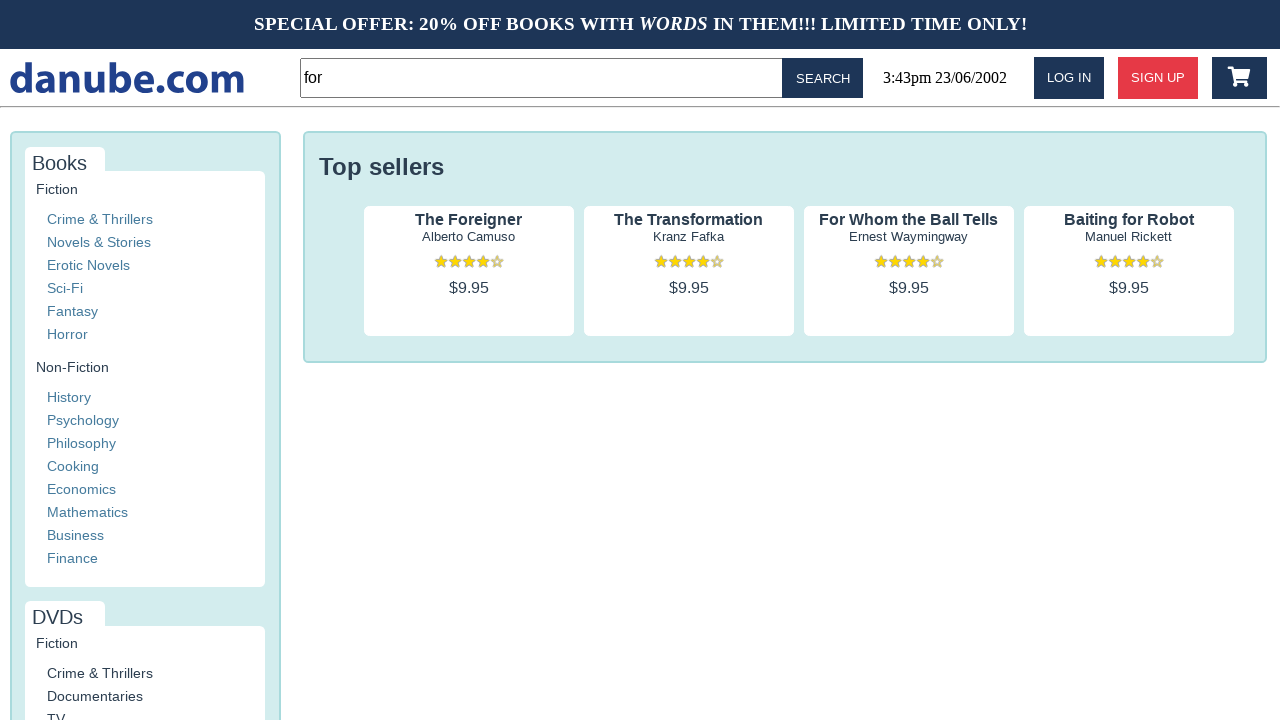

Search results loaded - verified first book title is visible
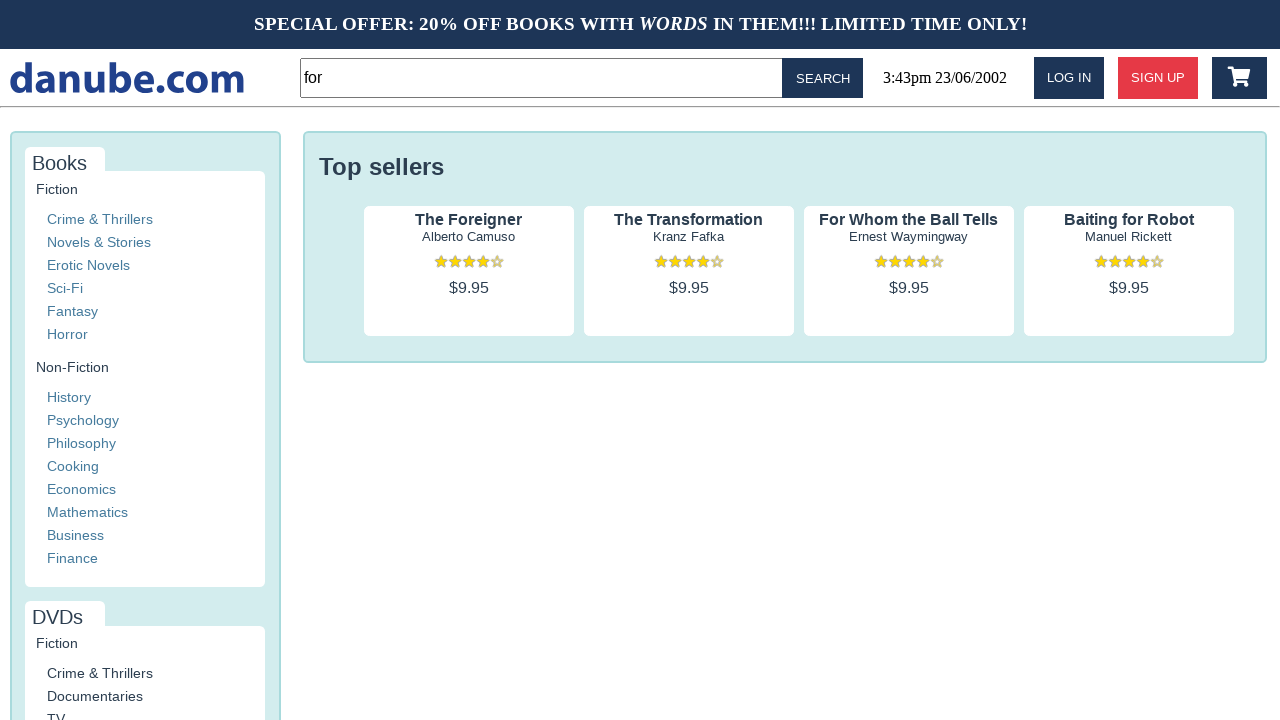

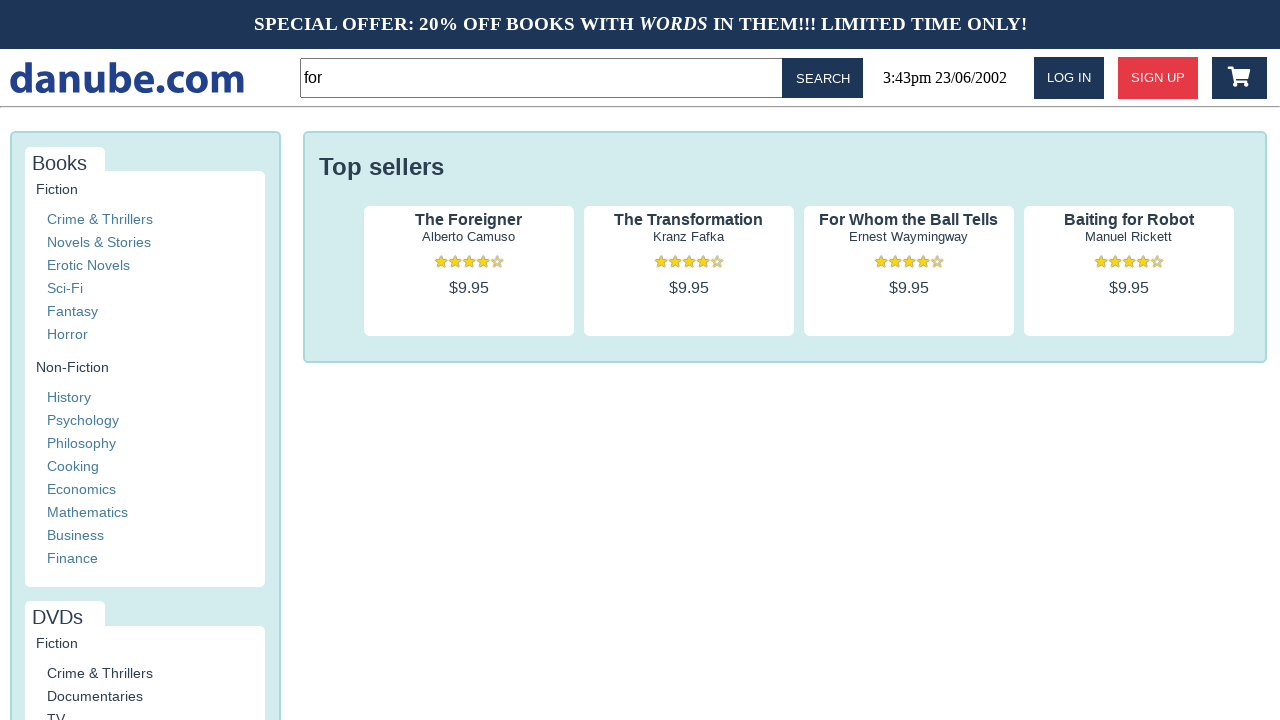